Tests navigation to nested frames page and interacts with iframe elements by switching between frames and reading content from the middle frame

Starting URL: https://the-internet.herokuapp.com/

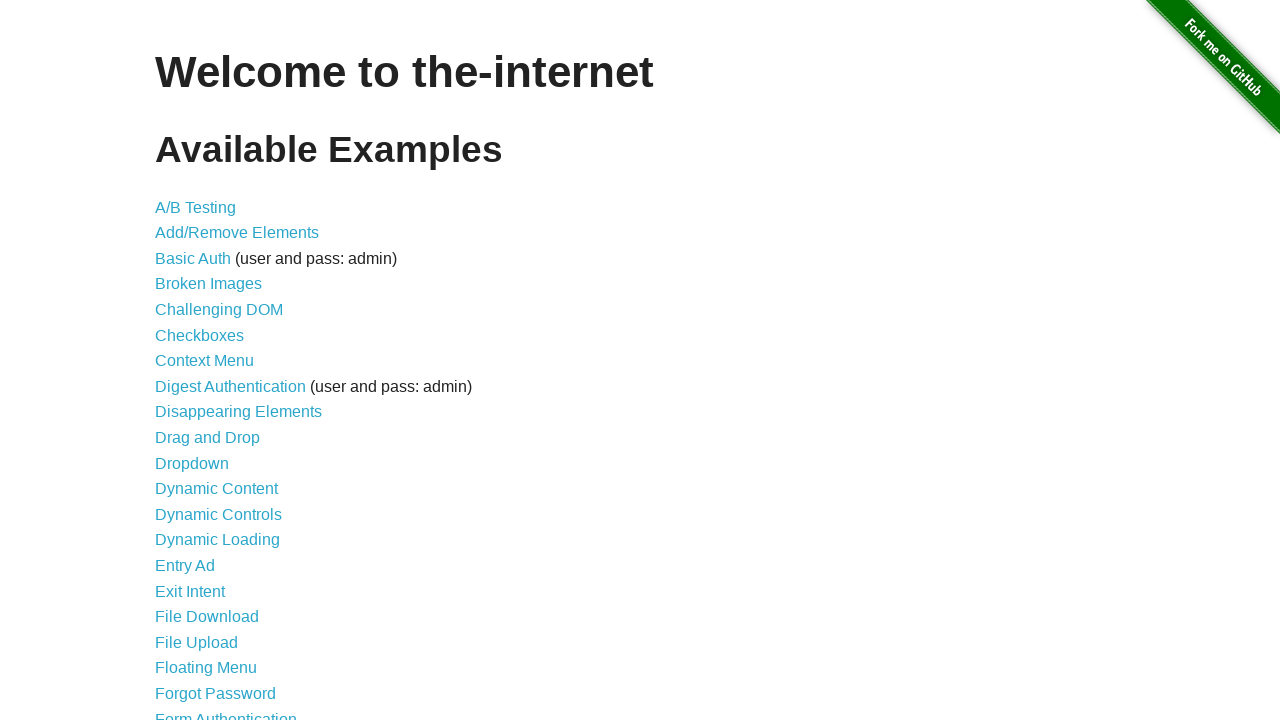

Clicked on nested frames link at (210, 395) on a[href*='nested']
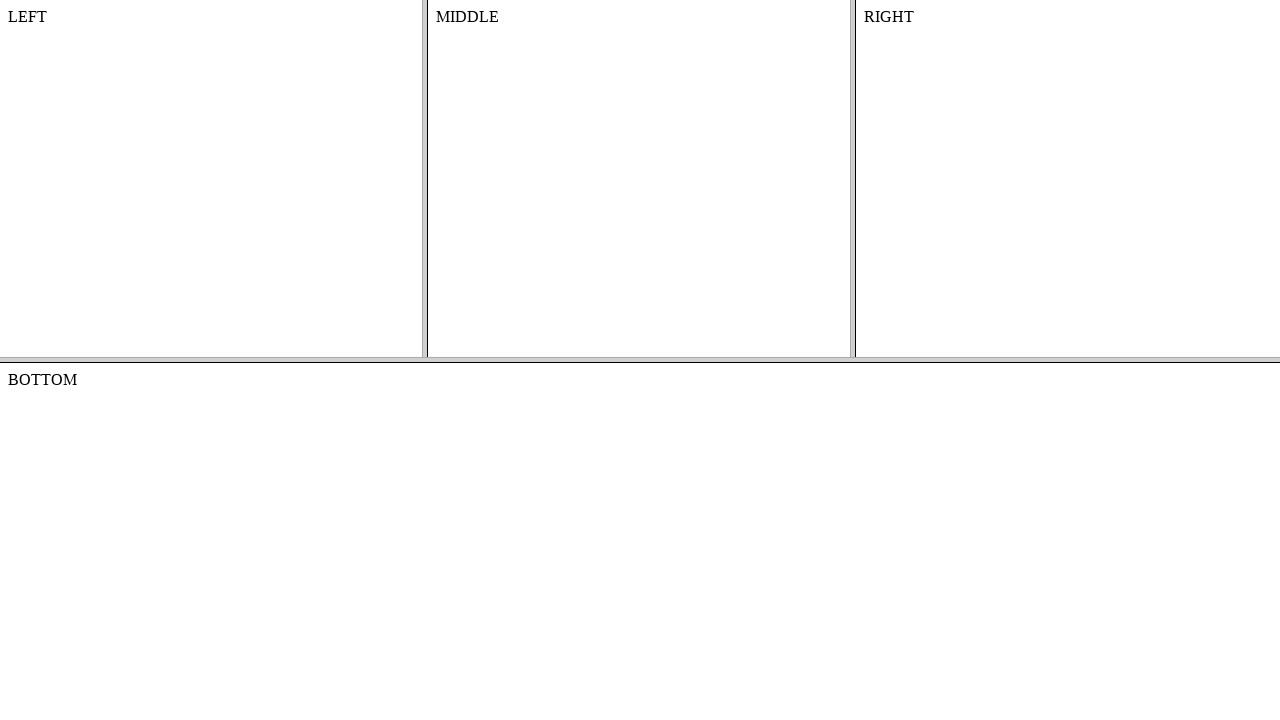

Waited for page to load with frames
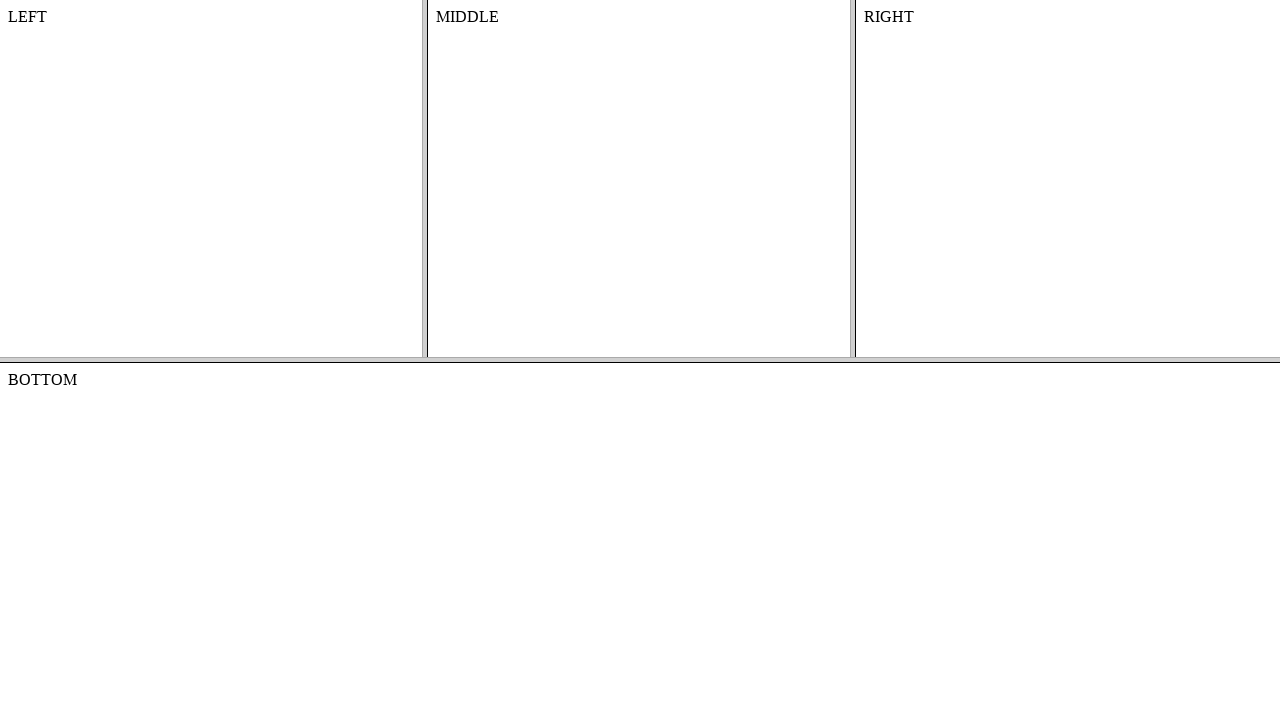

Located top frame
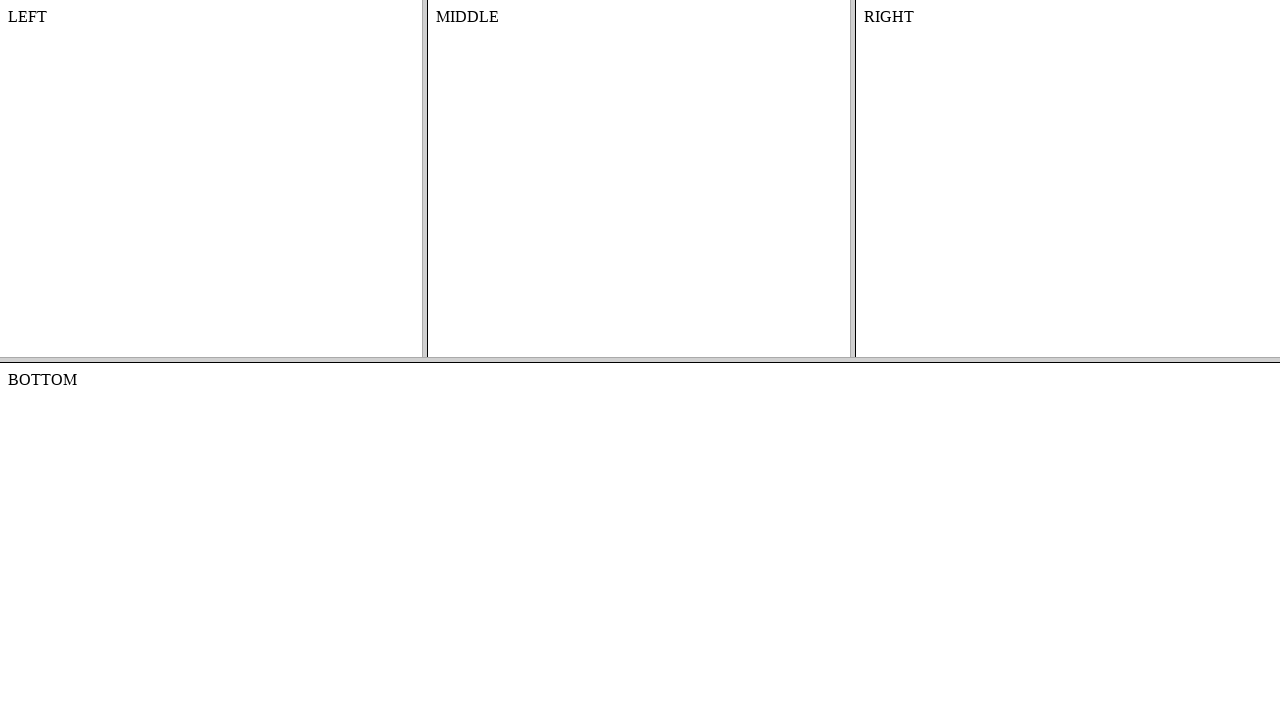

Located middle frame within top frame
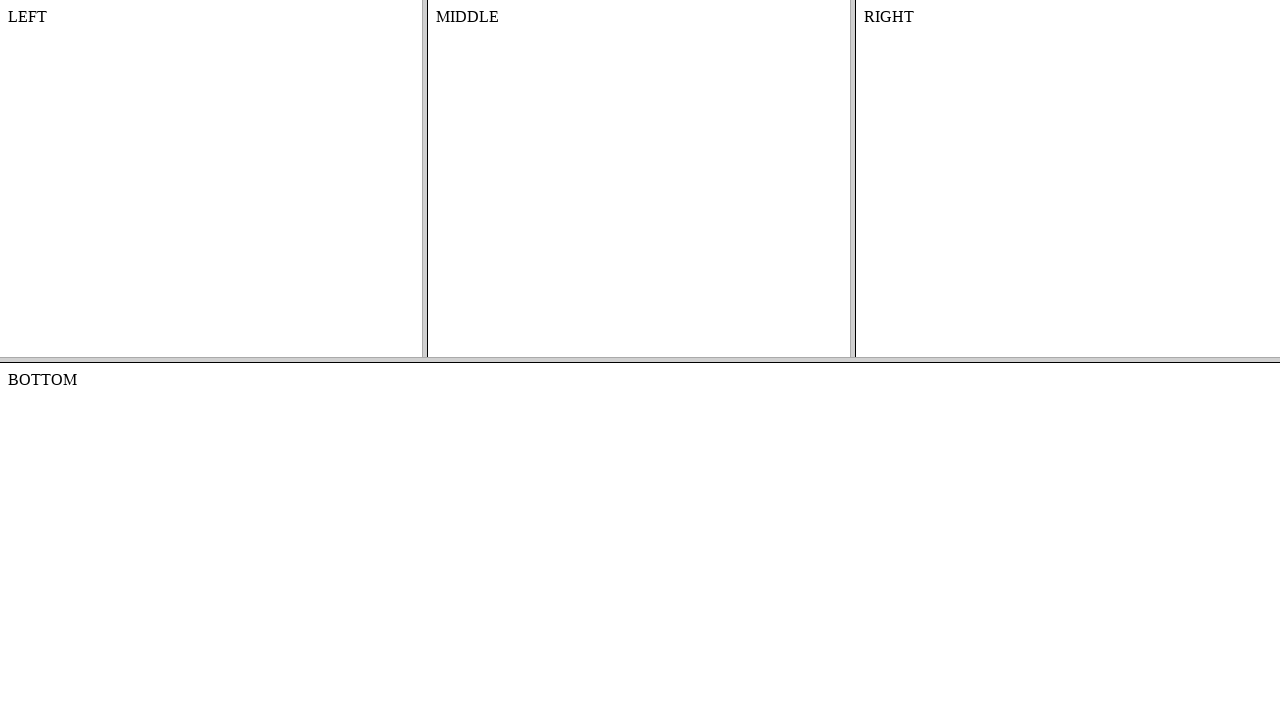

Retrieved text content from middle frame
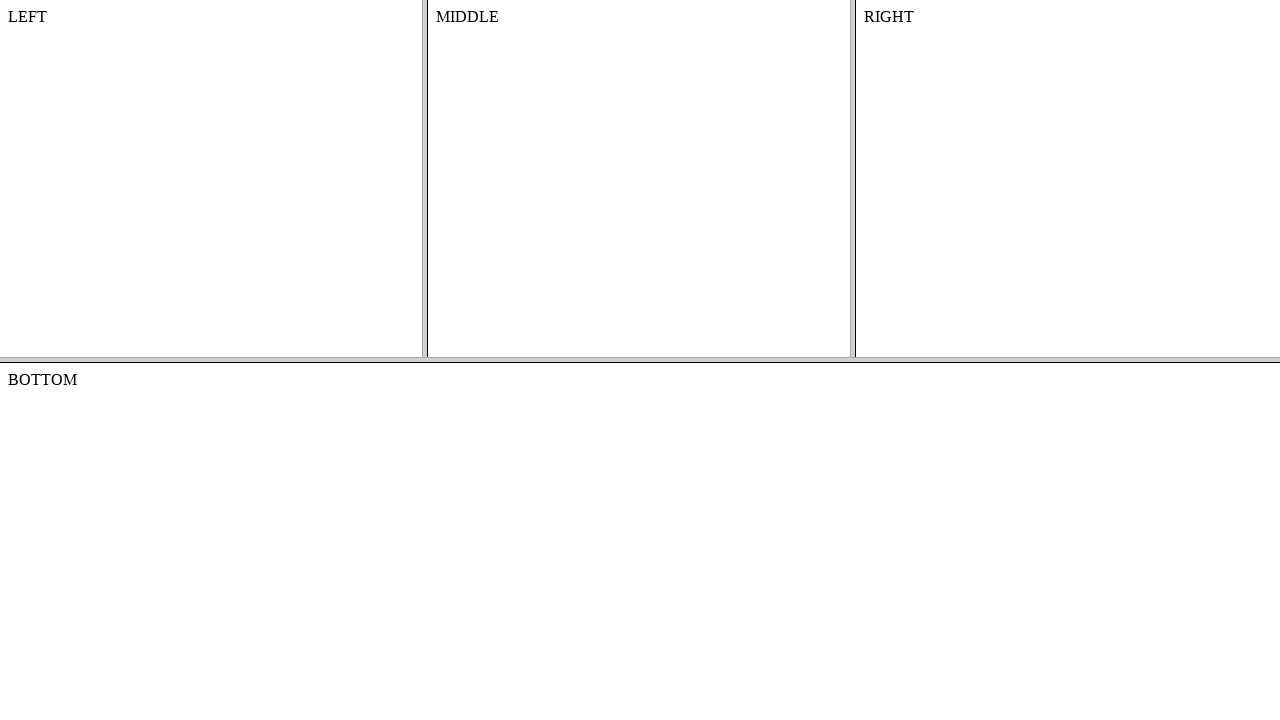

Printed content from middle frame
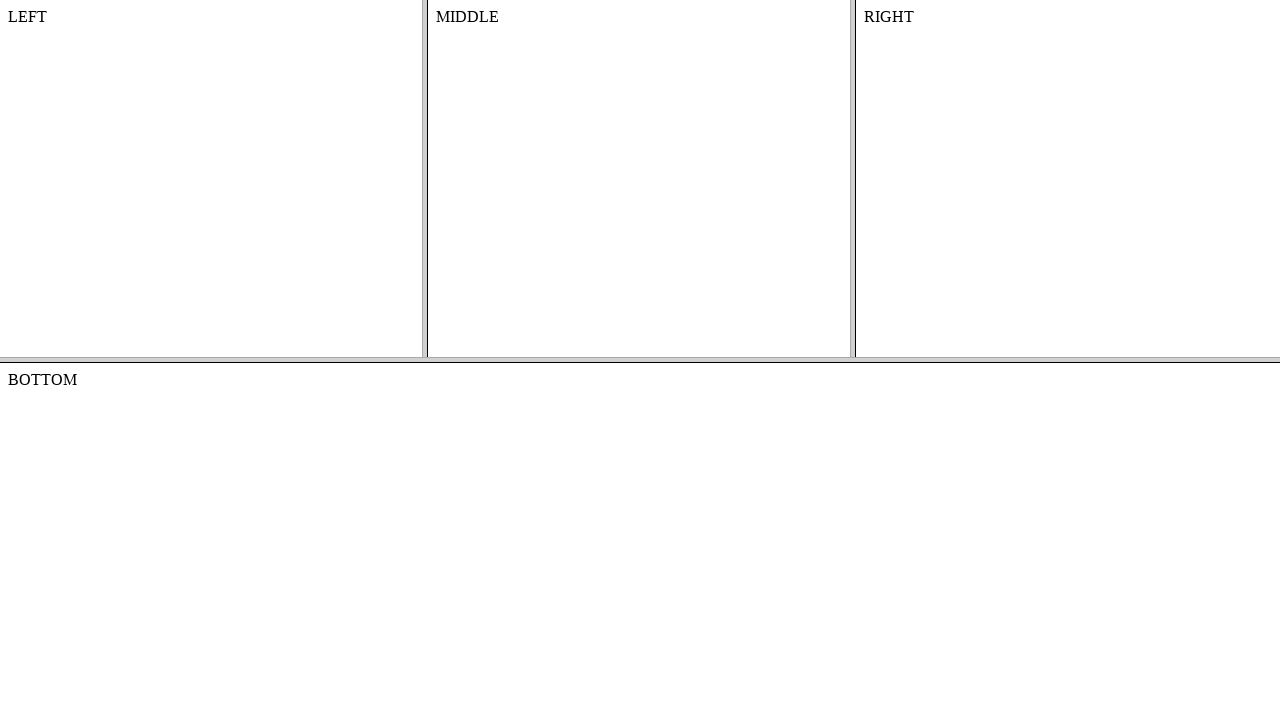

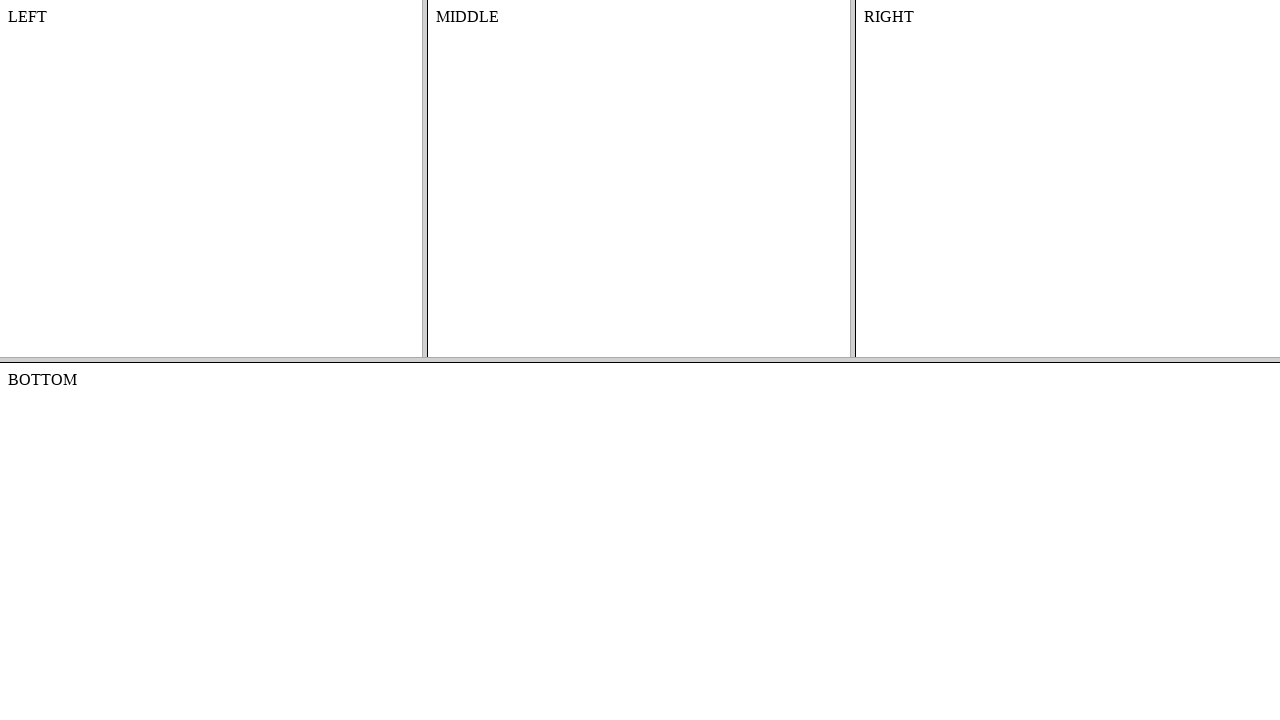